Tests the About dropdown by clicking it and verifying the first item text is "About Selenium"

Starting URL: https://www.selenium.dev/

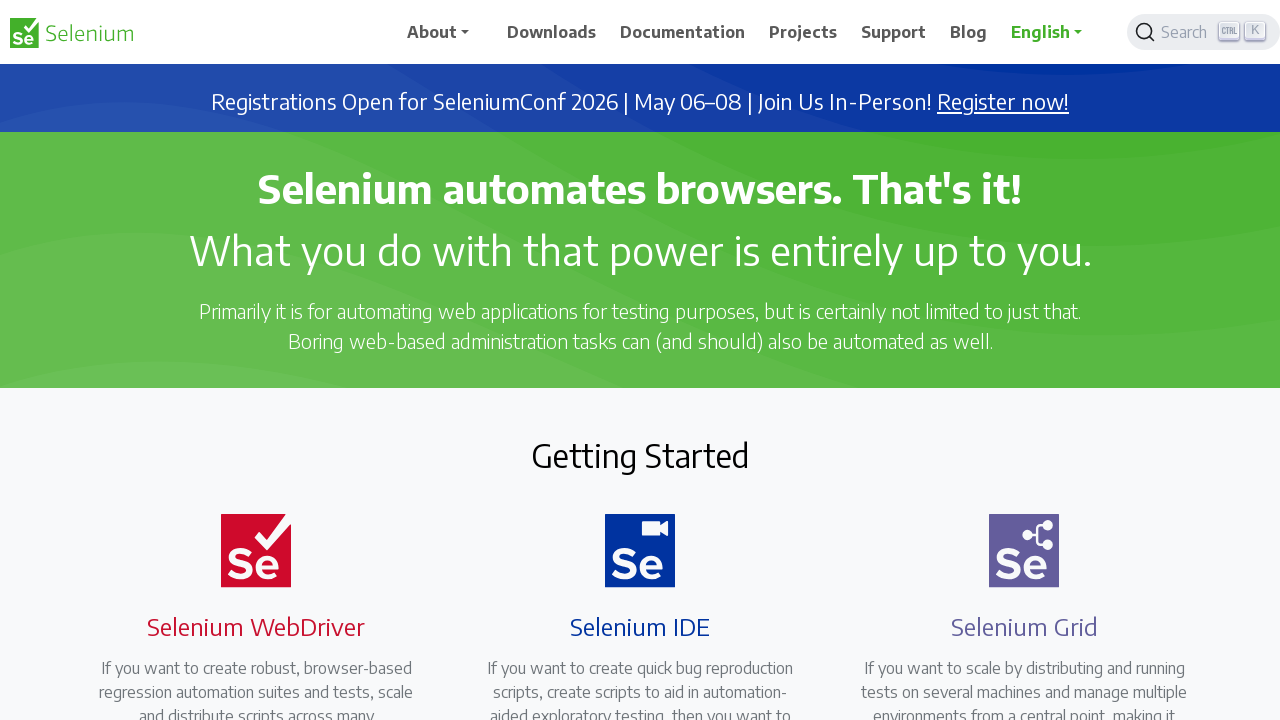

Clicked About dropdown button at (445, 32) on a#navbarDropdown
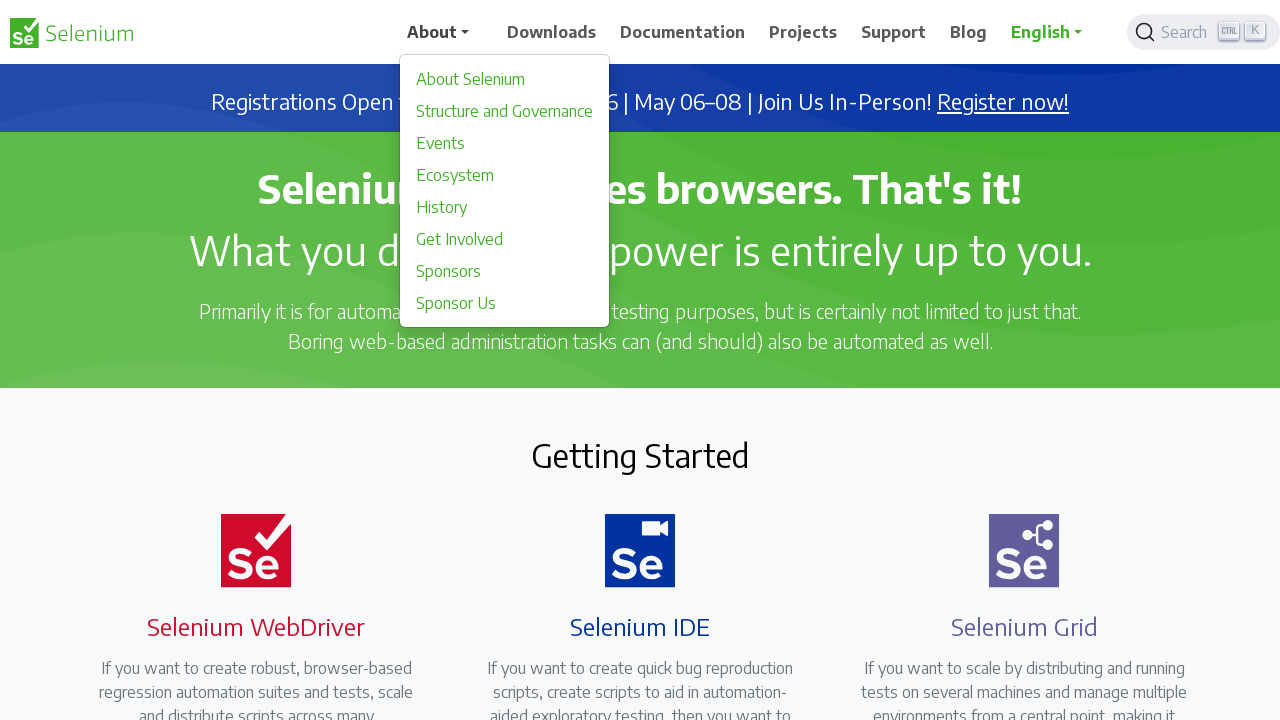

Located dropdown menu items
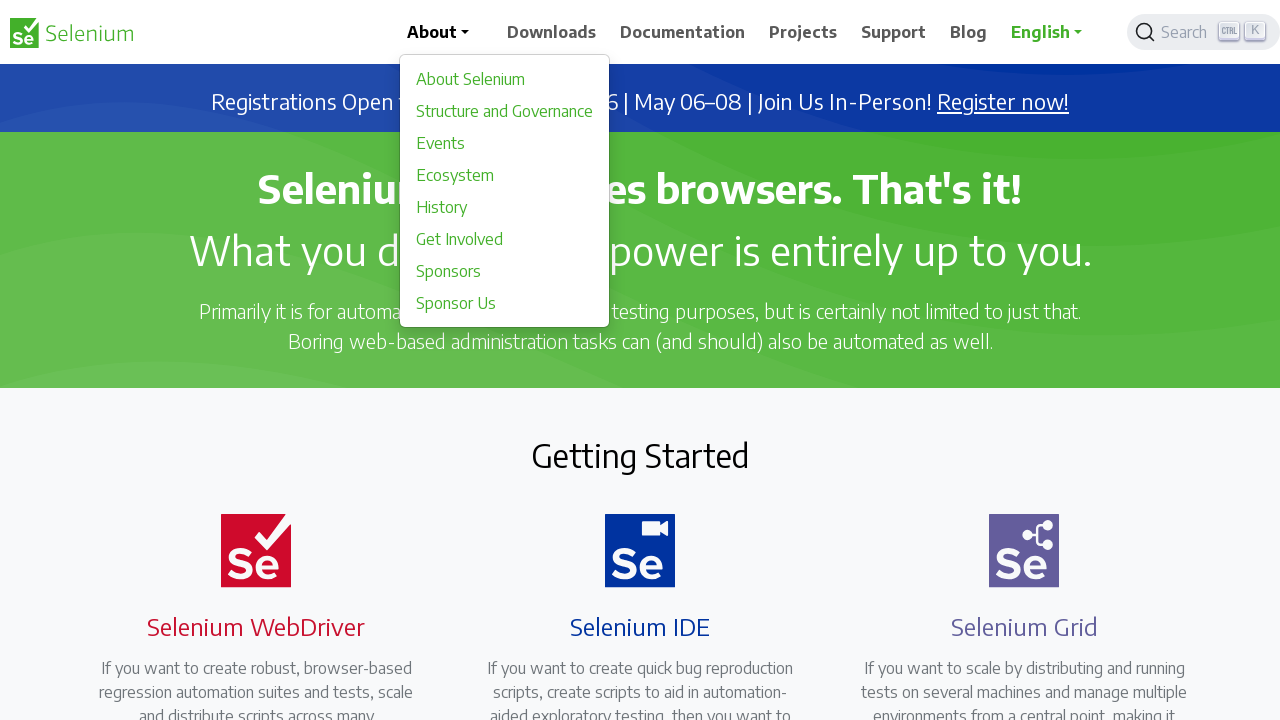

Waited for first dropdown item to appear
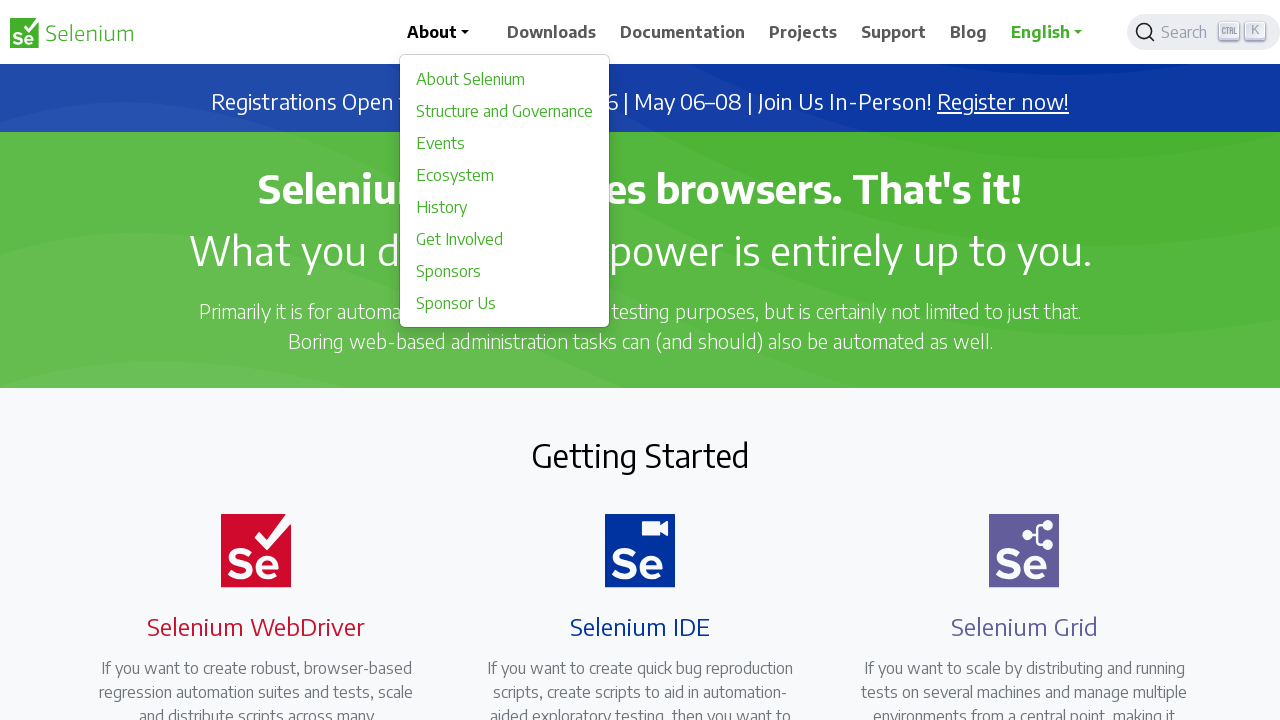

Retrieved text content of first dropdown item
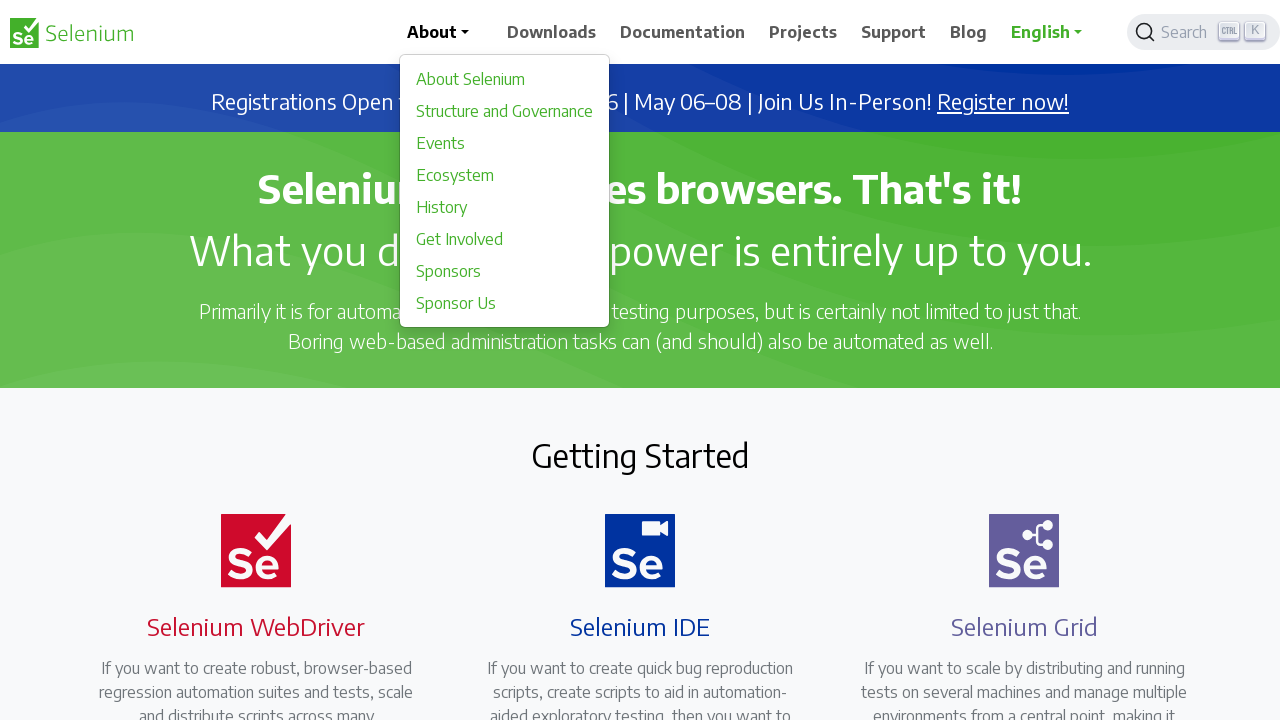

Verified first dropdown item text is 'About Selenium'
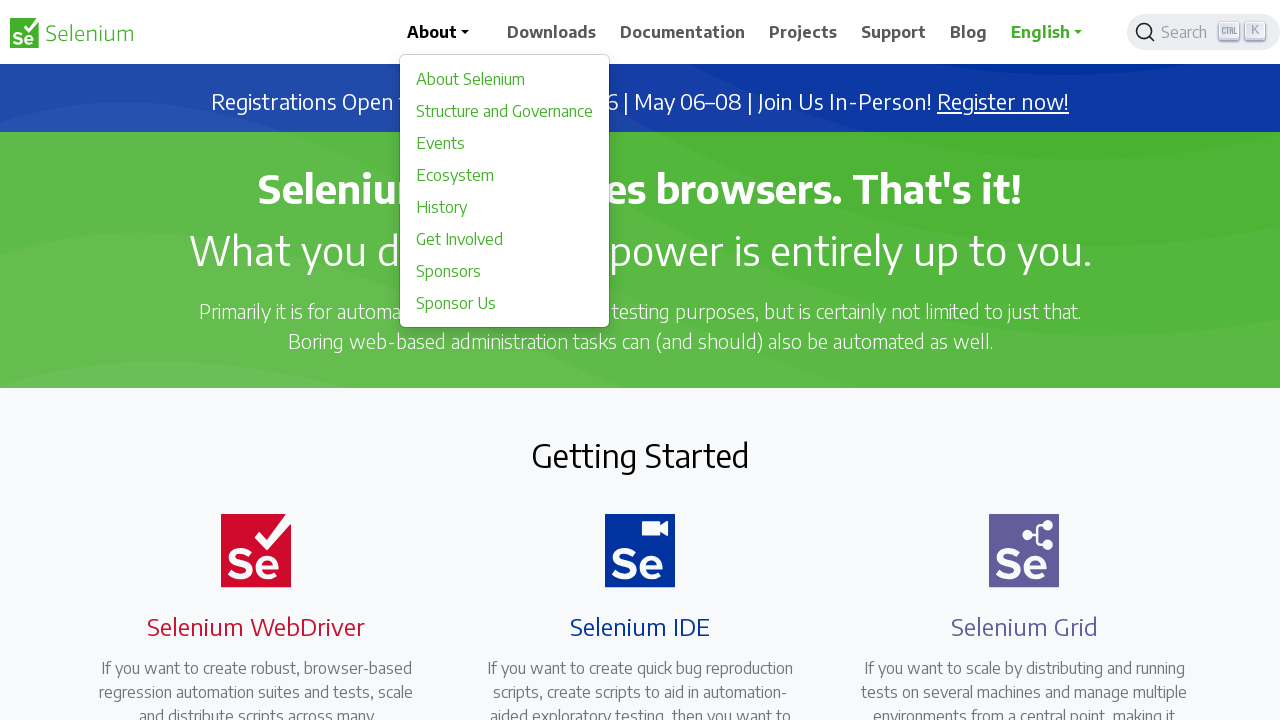

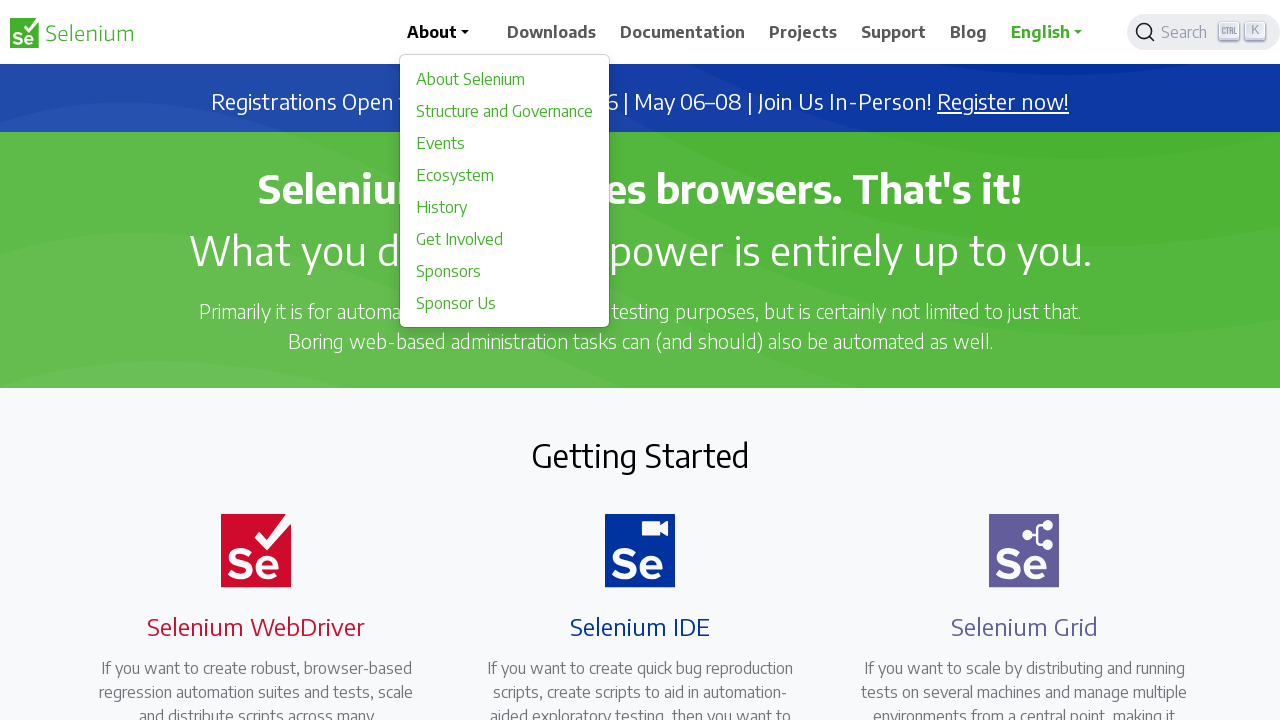